Tests dynamic content loading by clicking a button and waiting for hidden content to become visible

Starting URL: https://the-internet.herokuapp.com/dynamic_loading/1

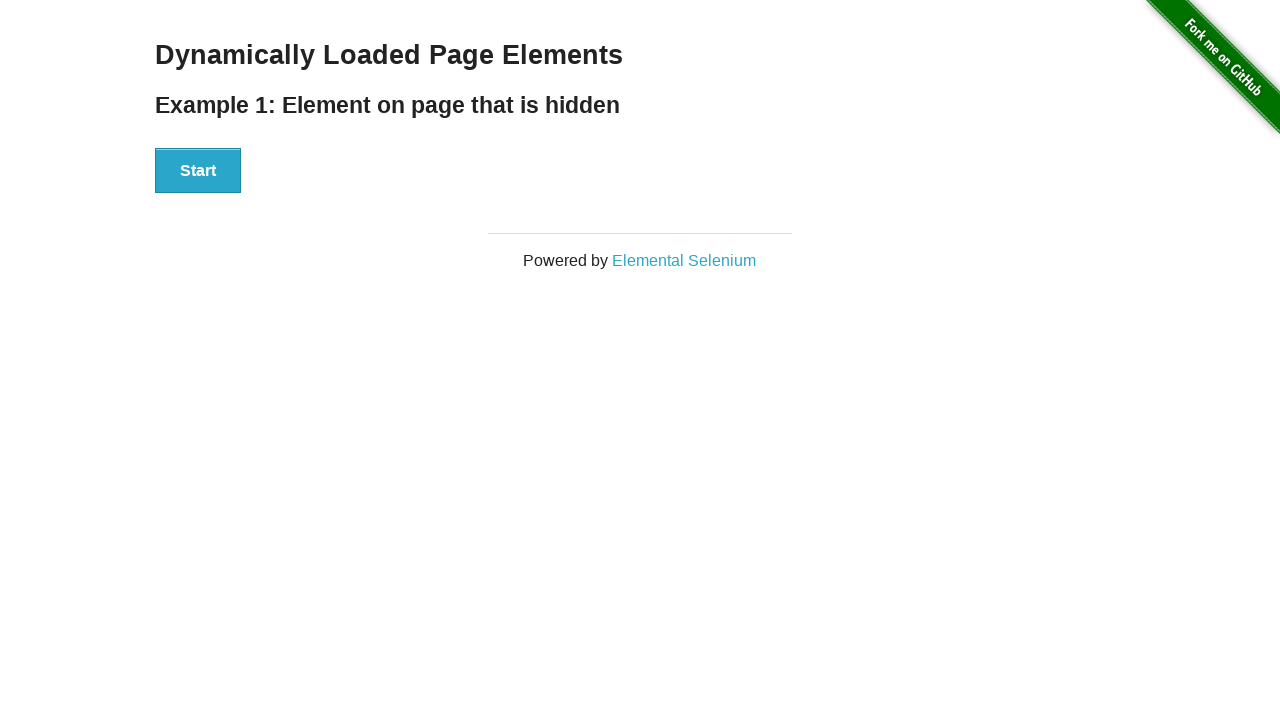

Clicked the start button to trigger dynamic content loading at (198, 171) on #start button
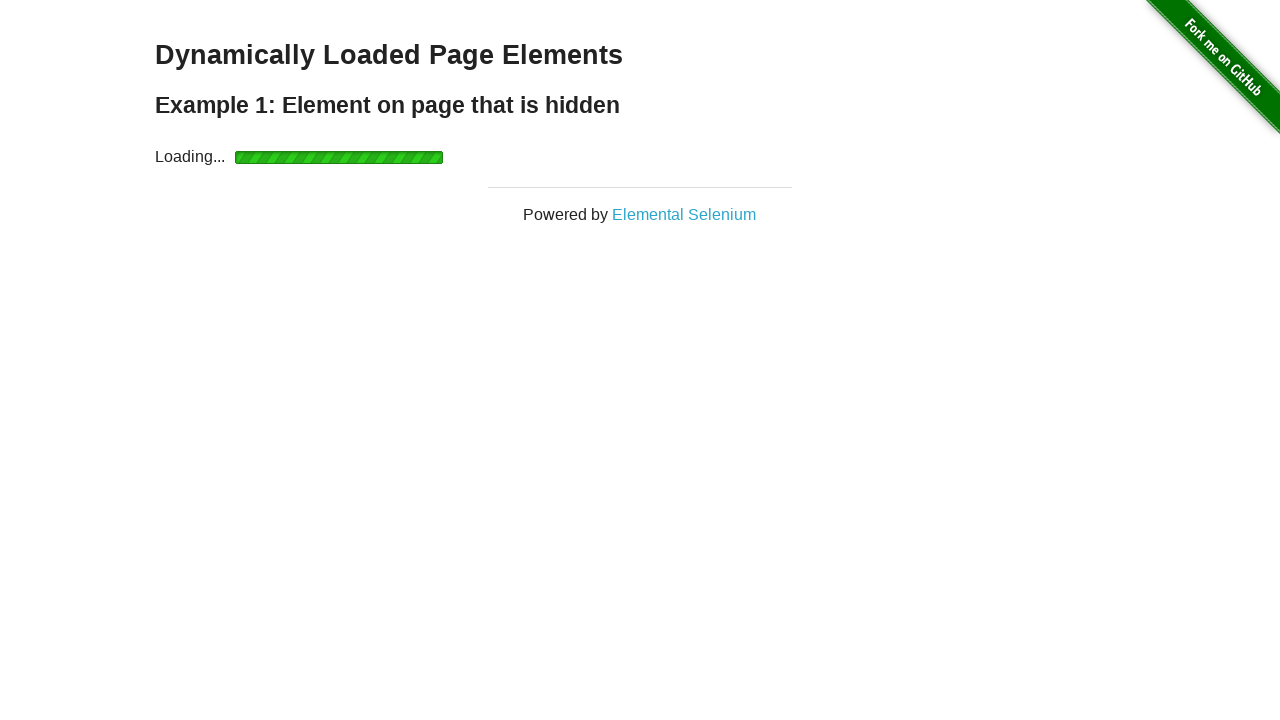

Waited for dynamically loaded content to become visible
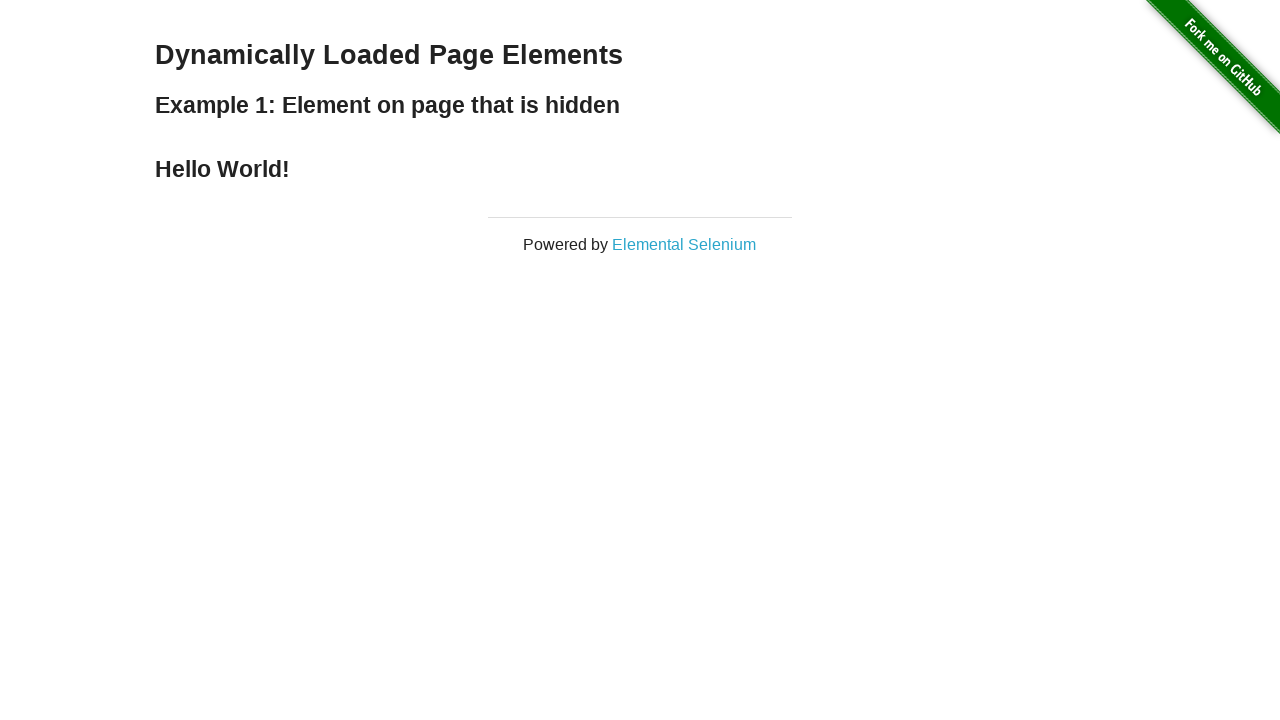

Located the finish element
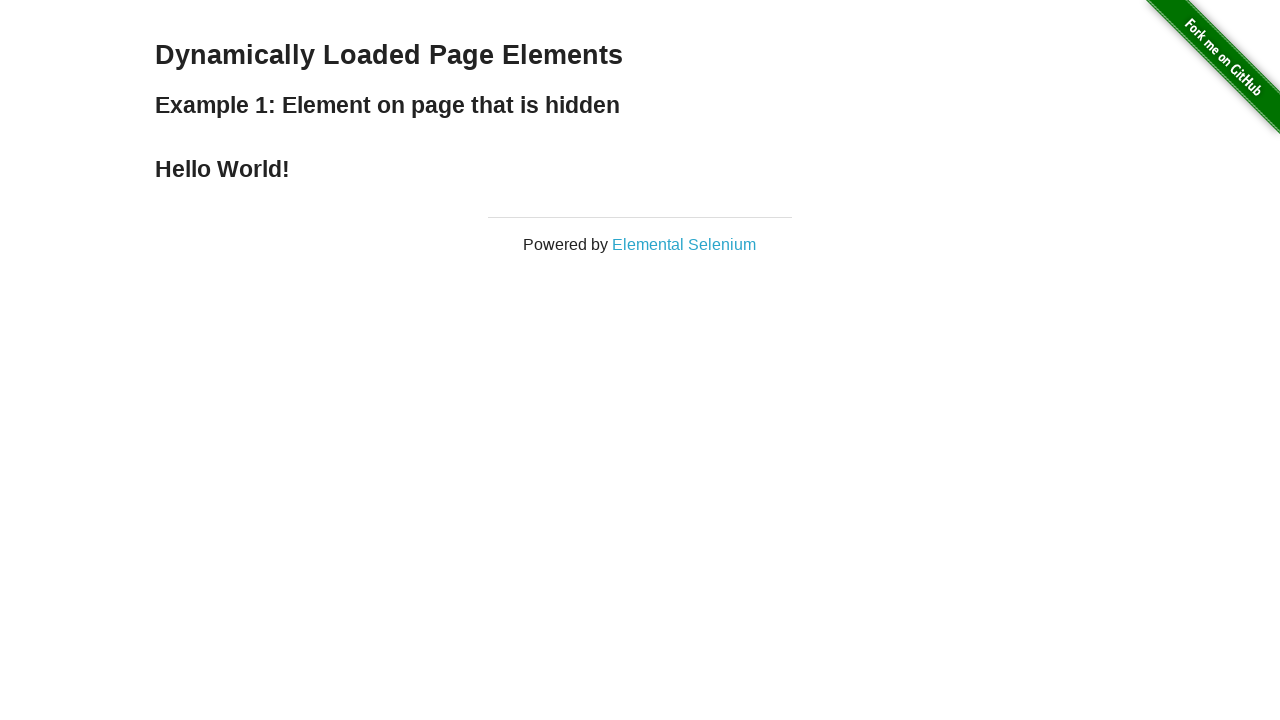

Verified that the finish element is visible
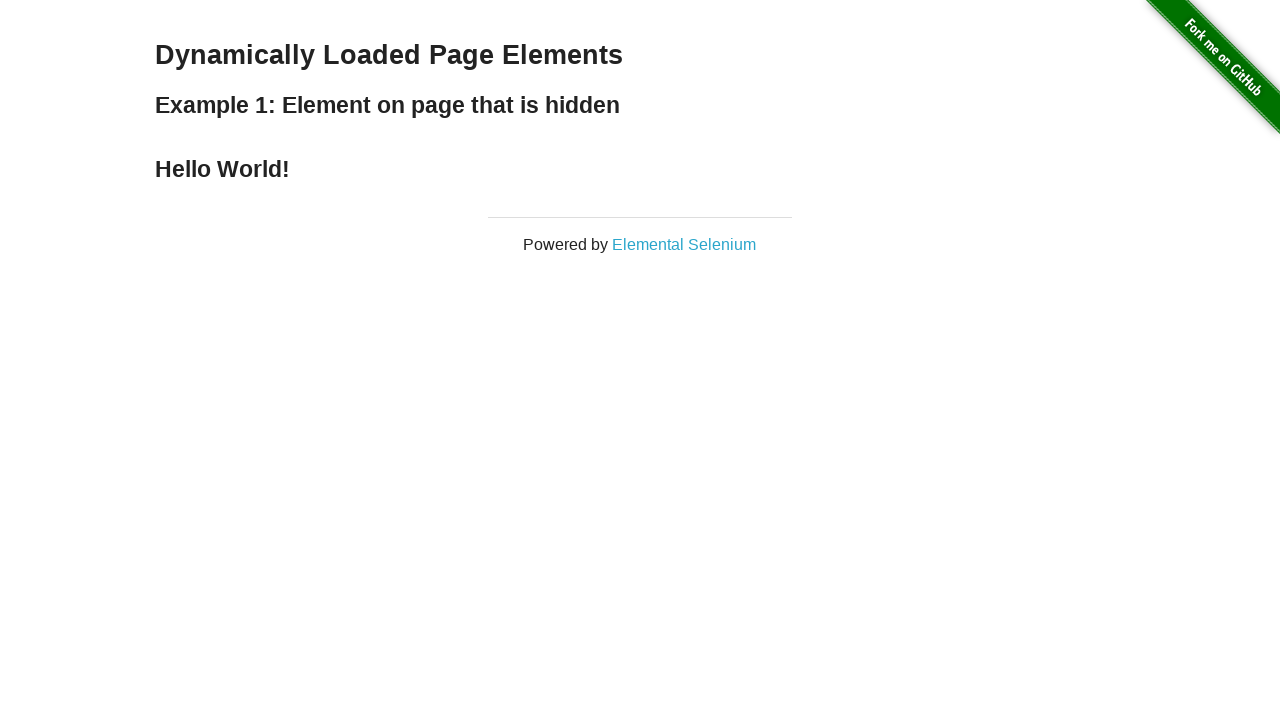

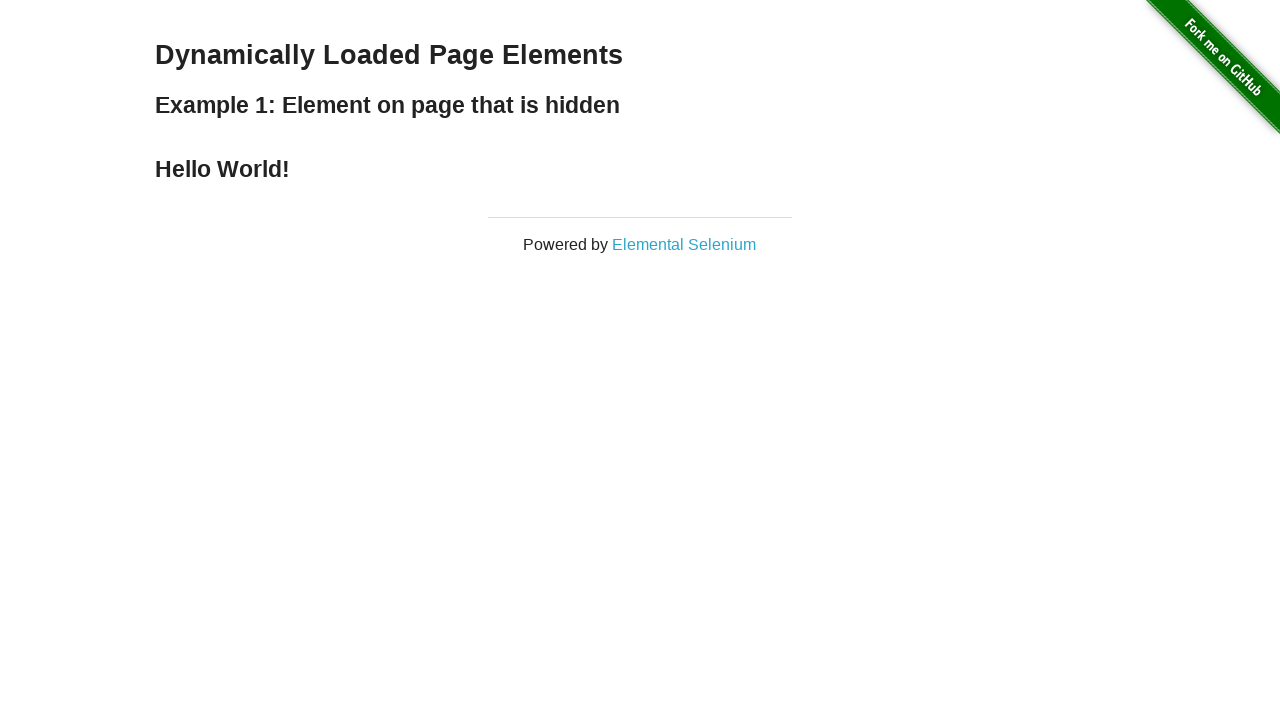